Tests filtering to display only active (uncompleted) items using the Active filter

Starting URL: https://todo-app.serenity-js.org/#/

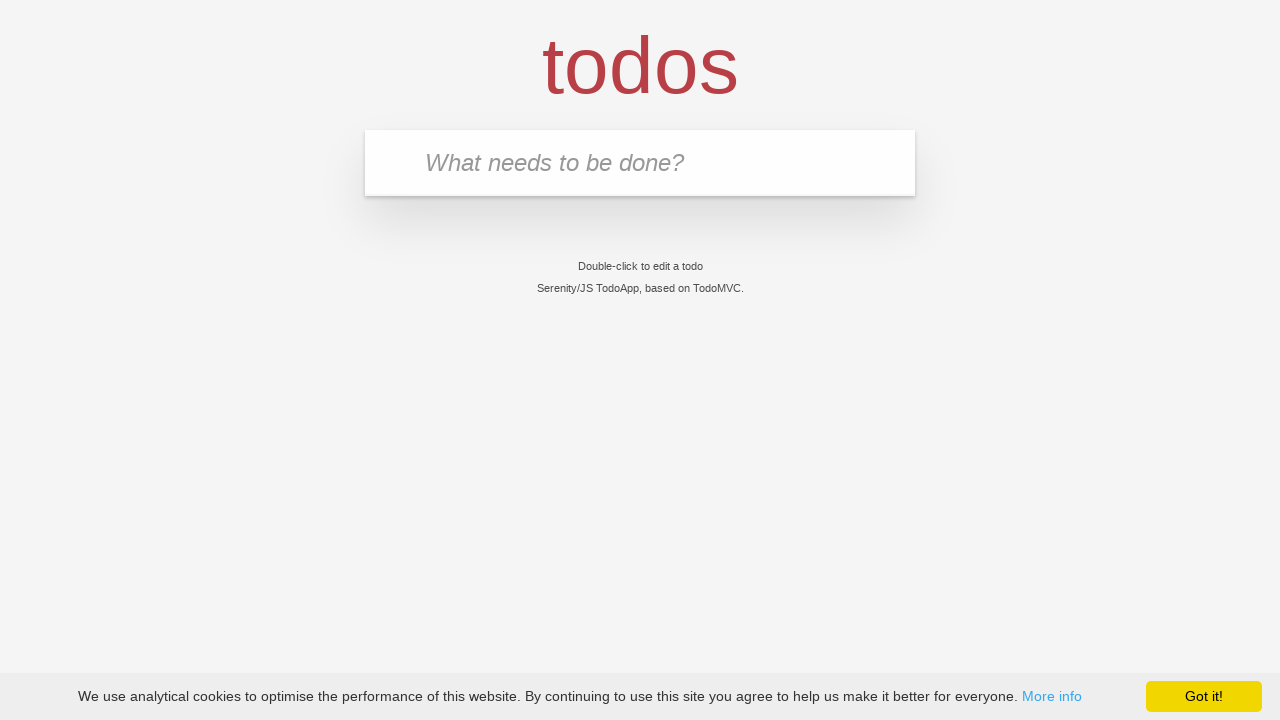

Filled new todo input with 'buy some cheese' on .new-todo
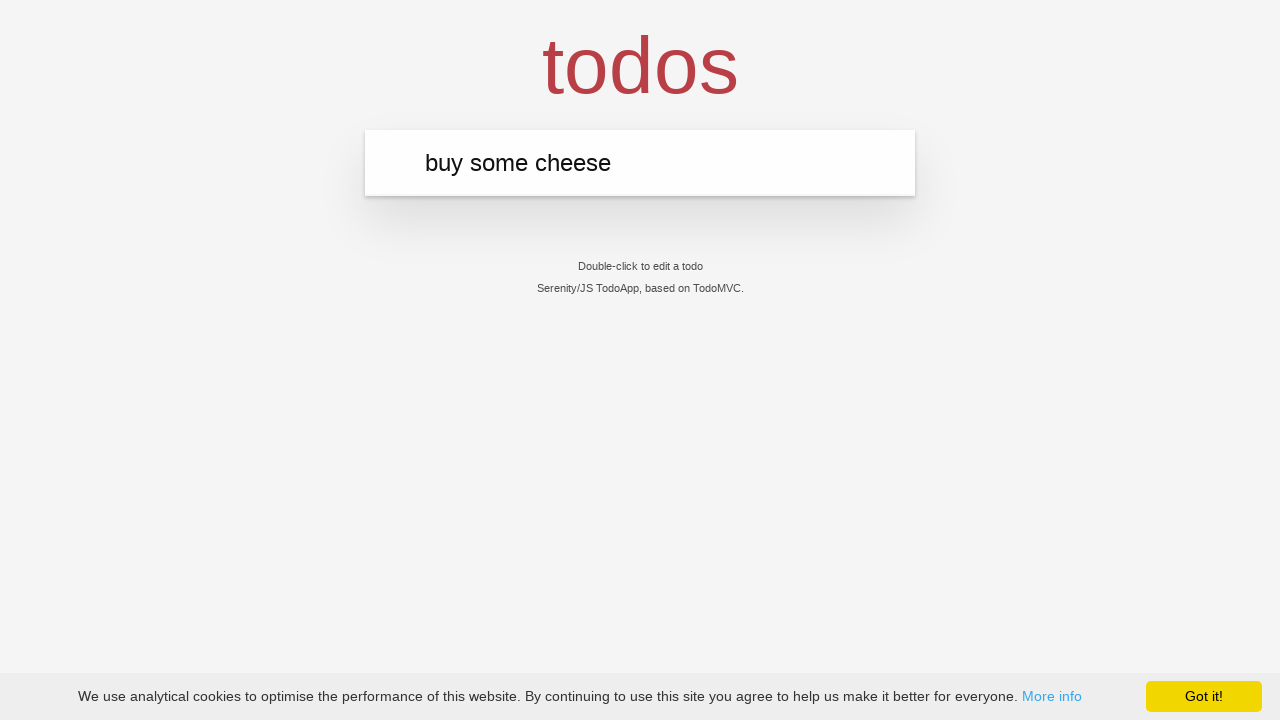

Pressed Enter to add first todo item on .new-todo
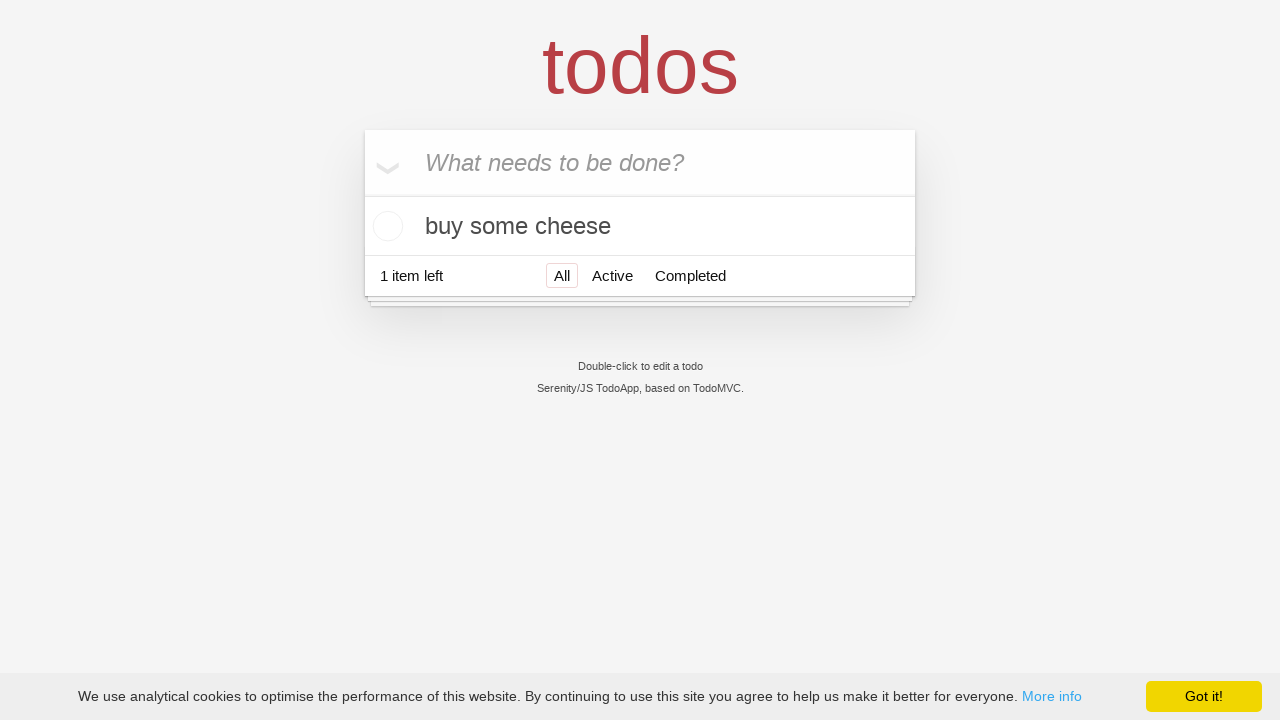

Filled new todo input with 'feed the cat' on .new-todo
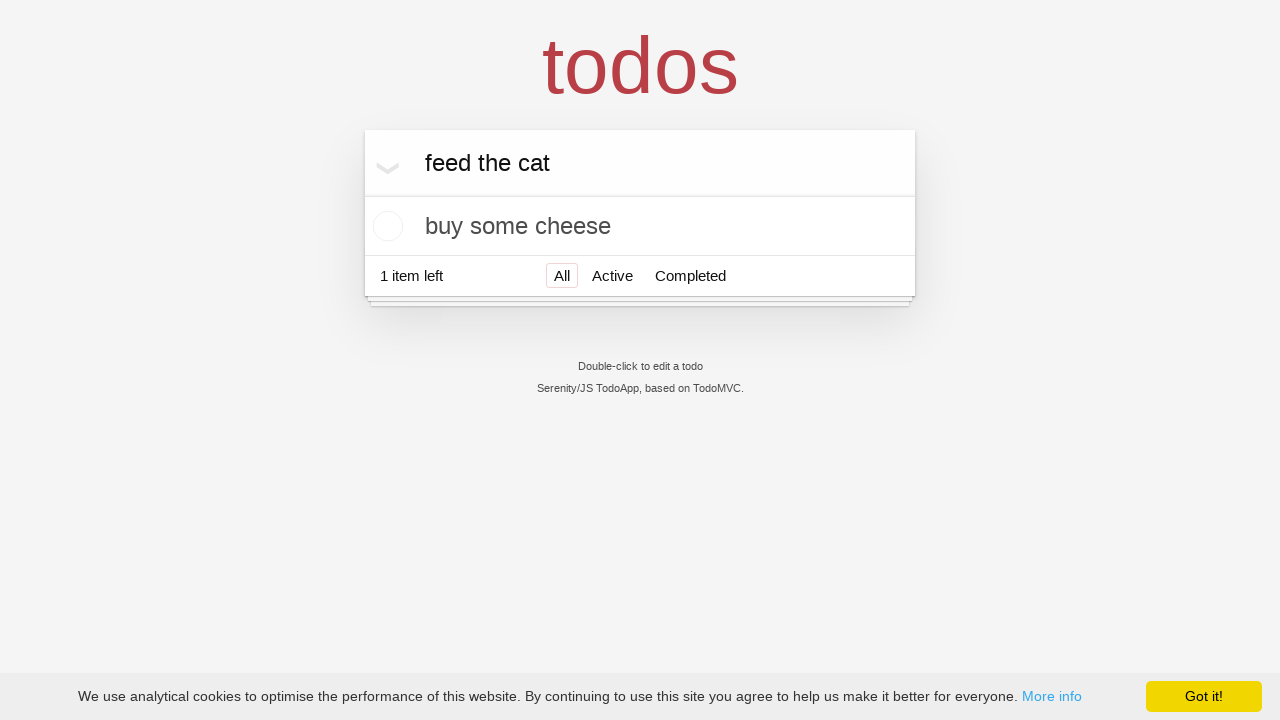

Pressed Enter to add second todo item on .new-todo
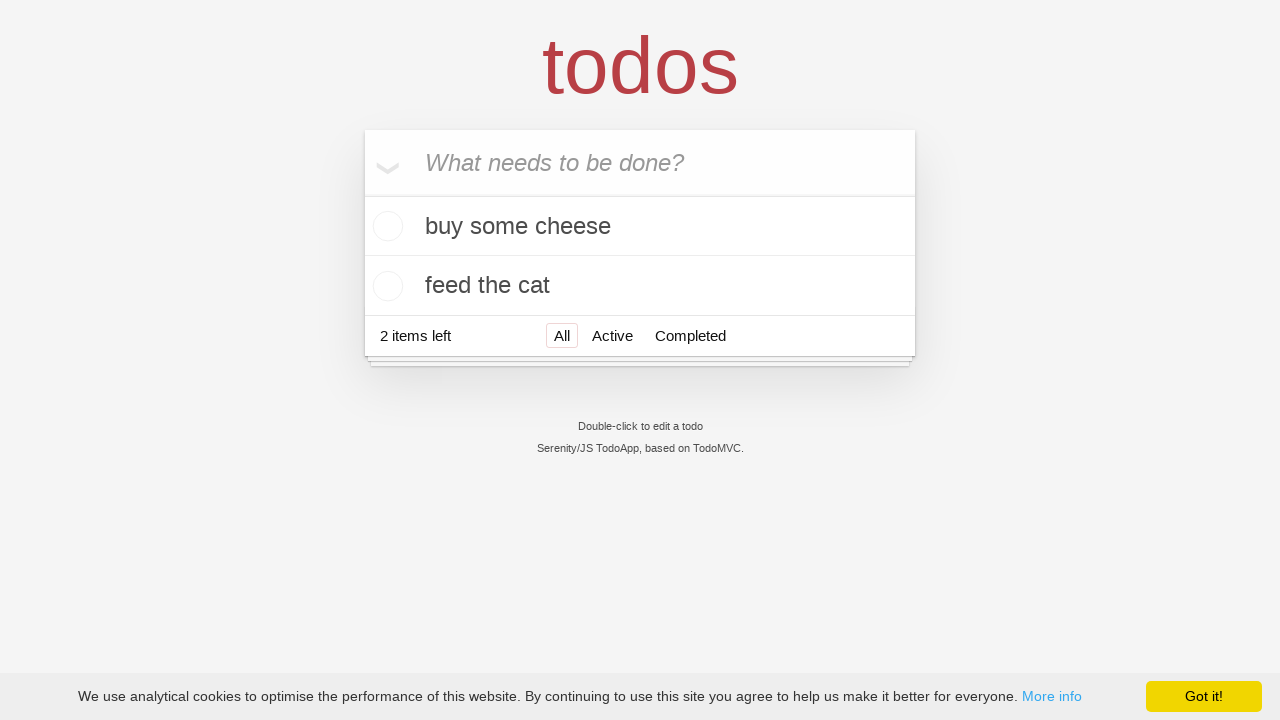

Filled new todo input with 'book a doctors appointment' on .new-todo
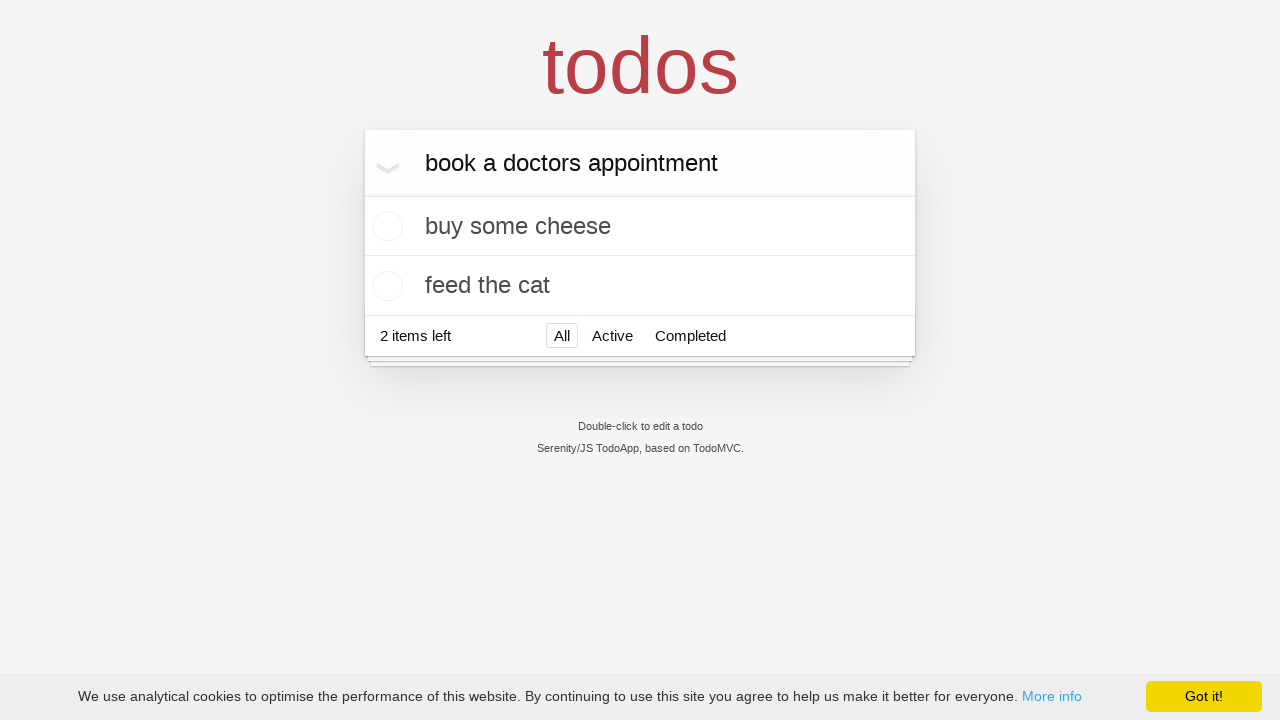

Pressed Enter to add third todo item on .new-todo
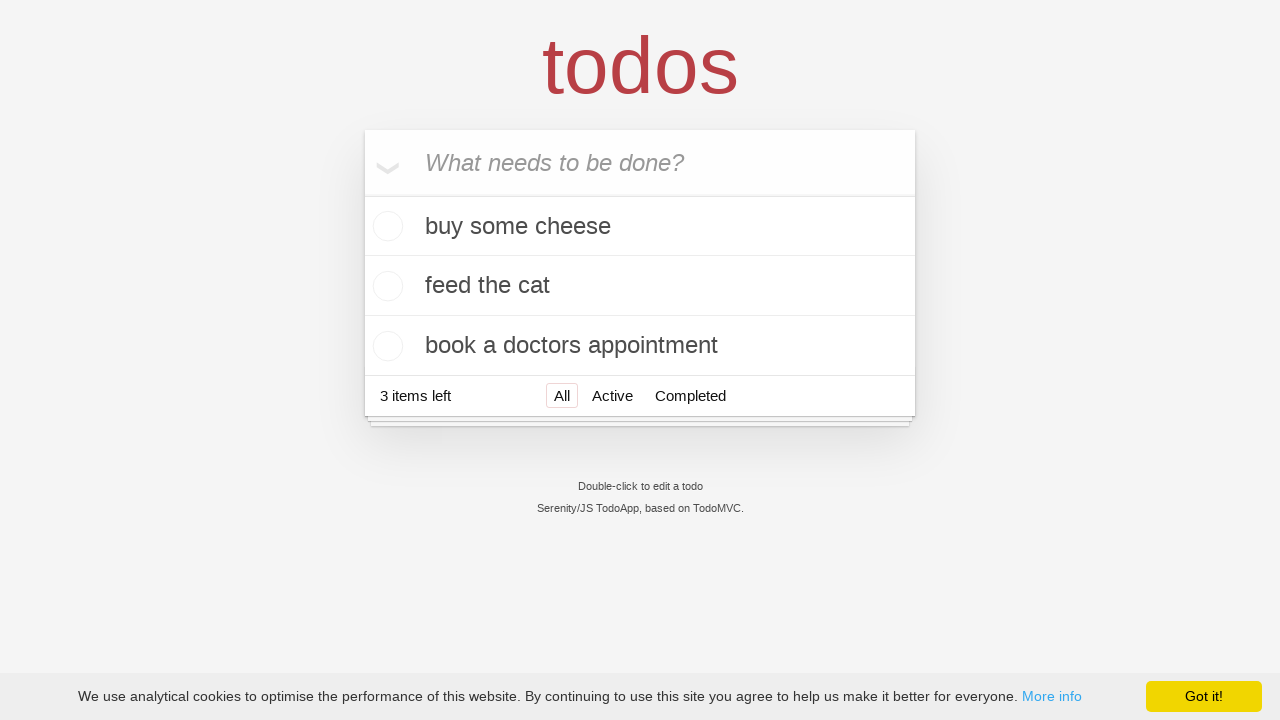

Waited for all three todo items to appear in the list
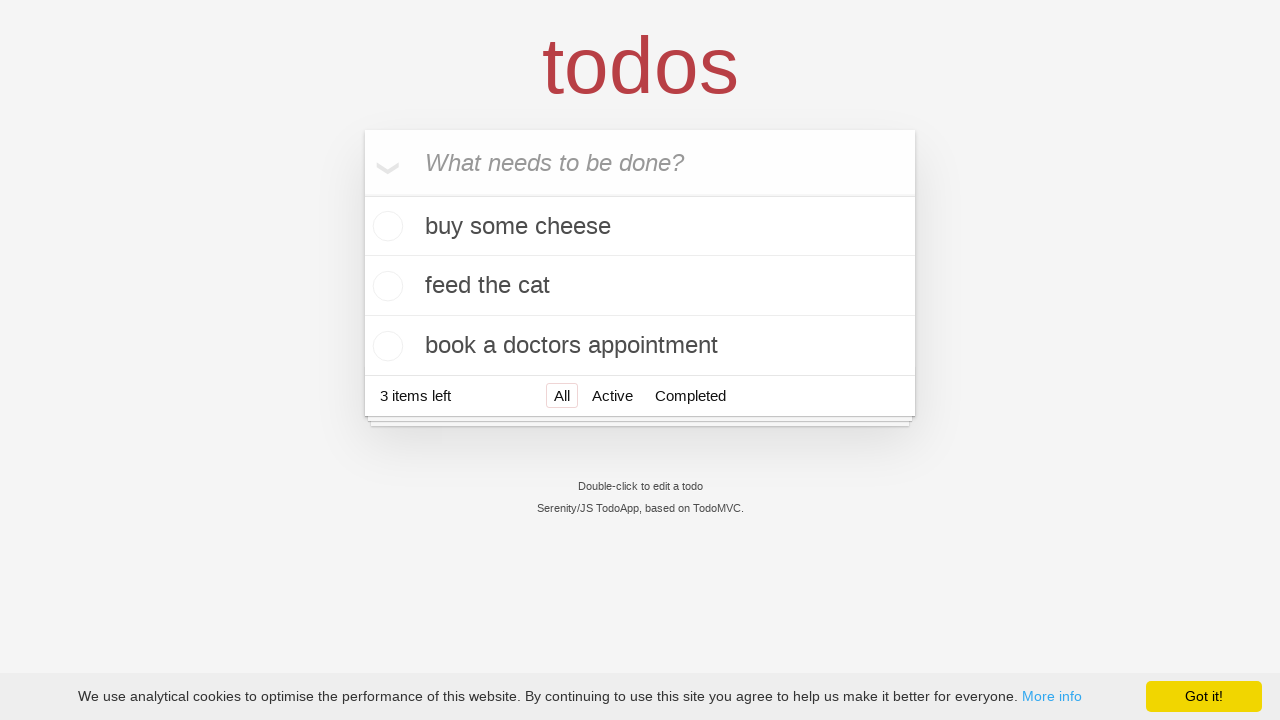

Marked second todo item as completed at (385, 286) on .todo-list li .toggle >> nth=1
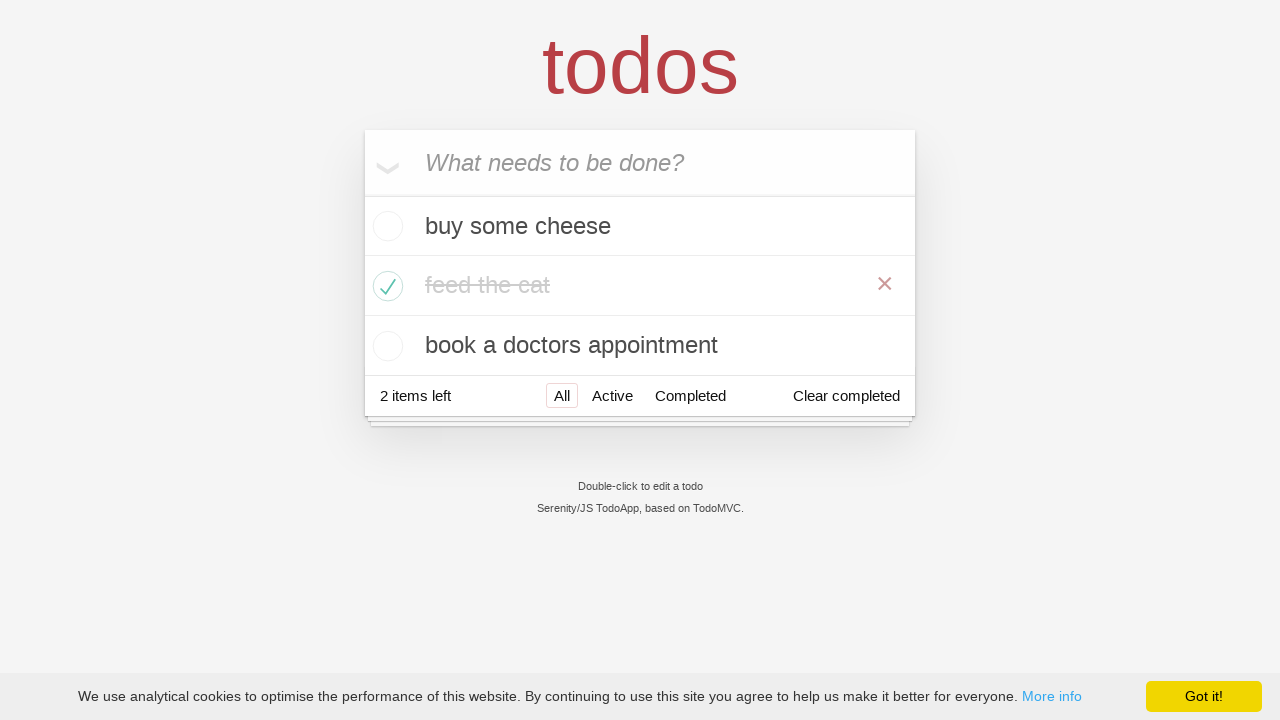

Clicked Active filter to display only uncompleted items at (612, 395) on .filters >> text=Active
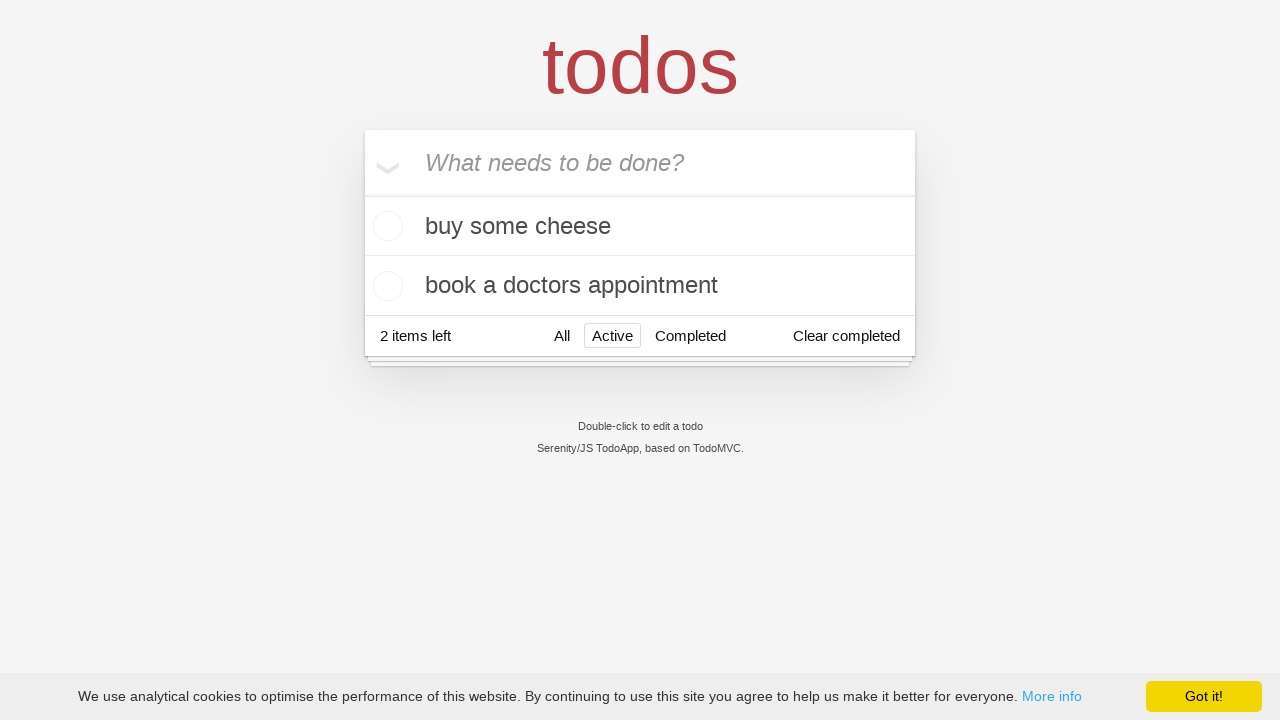

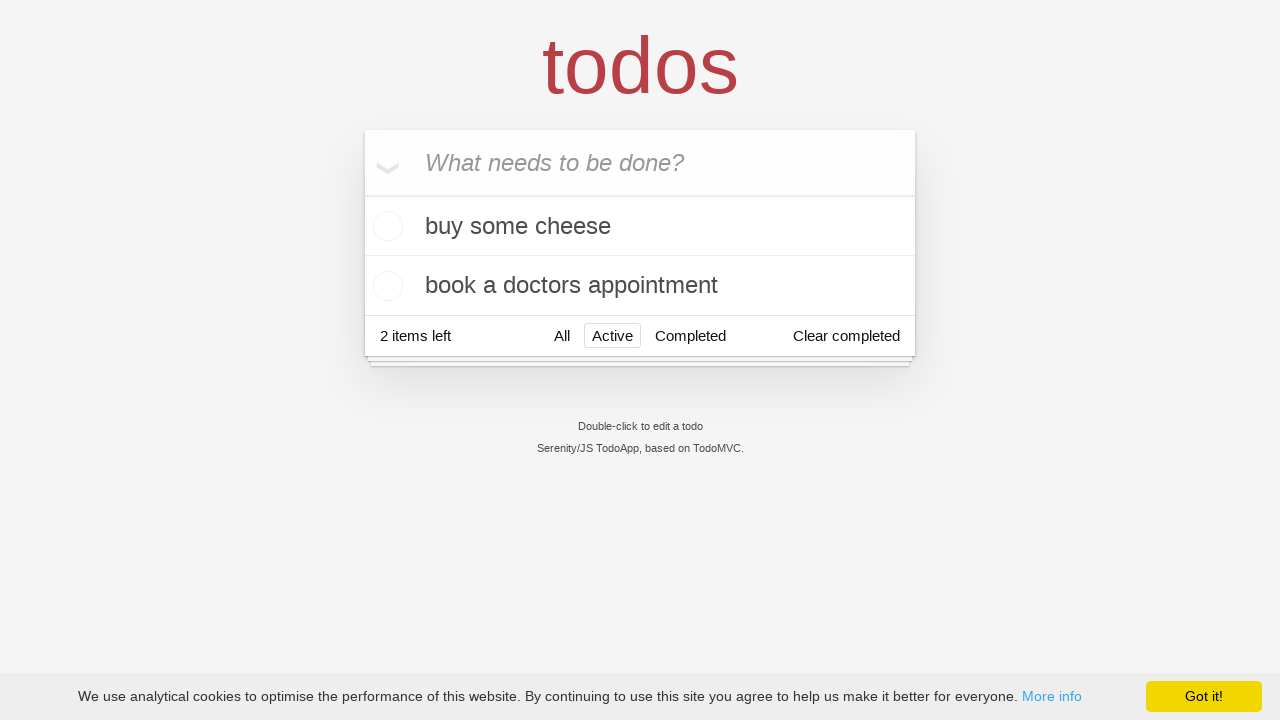